Tests selecting and deselecting a checkbox for Pasta on the sandbox page

Starting URL: https://thefreerangetester.github.io/sandbox-automation-testing/

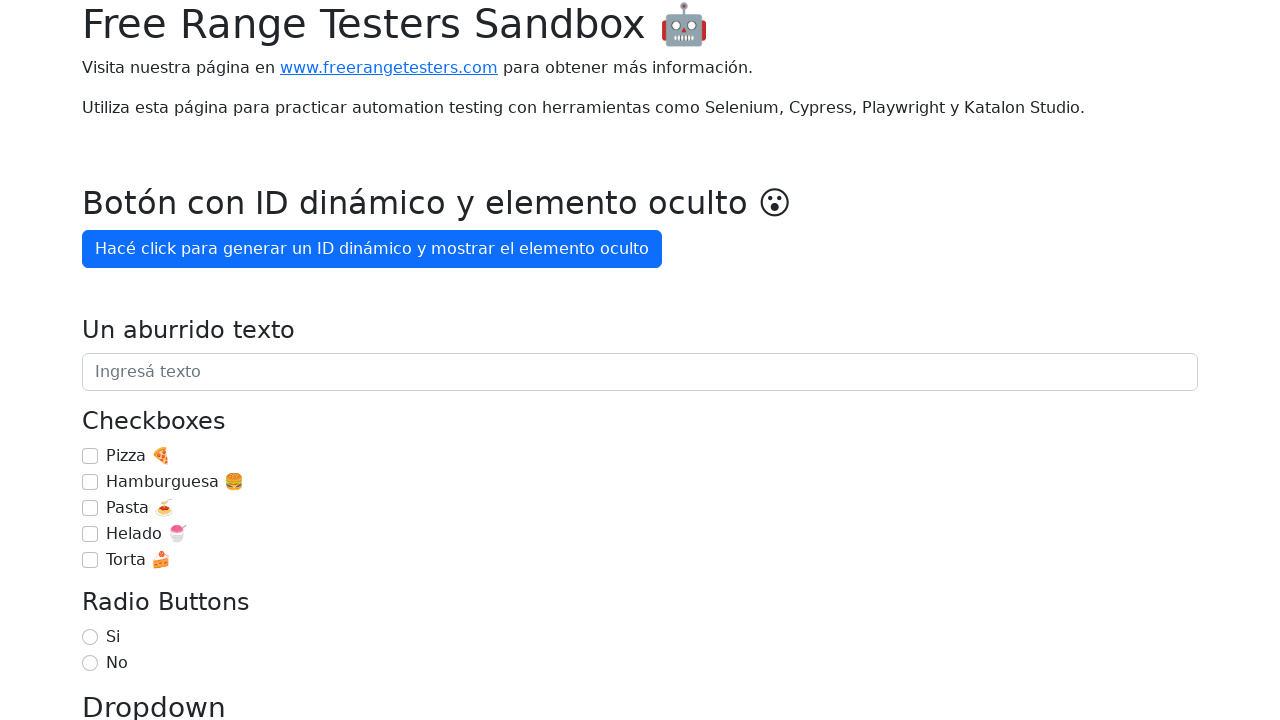

Navigated to sandbox automation testing page
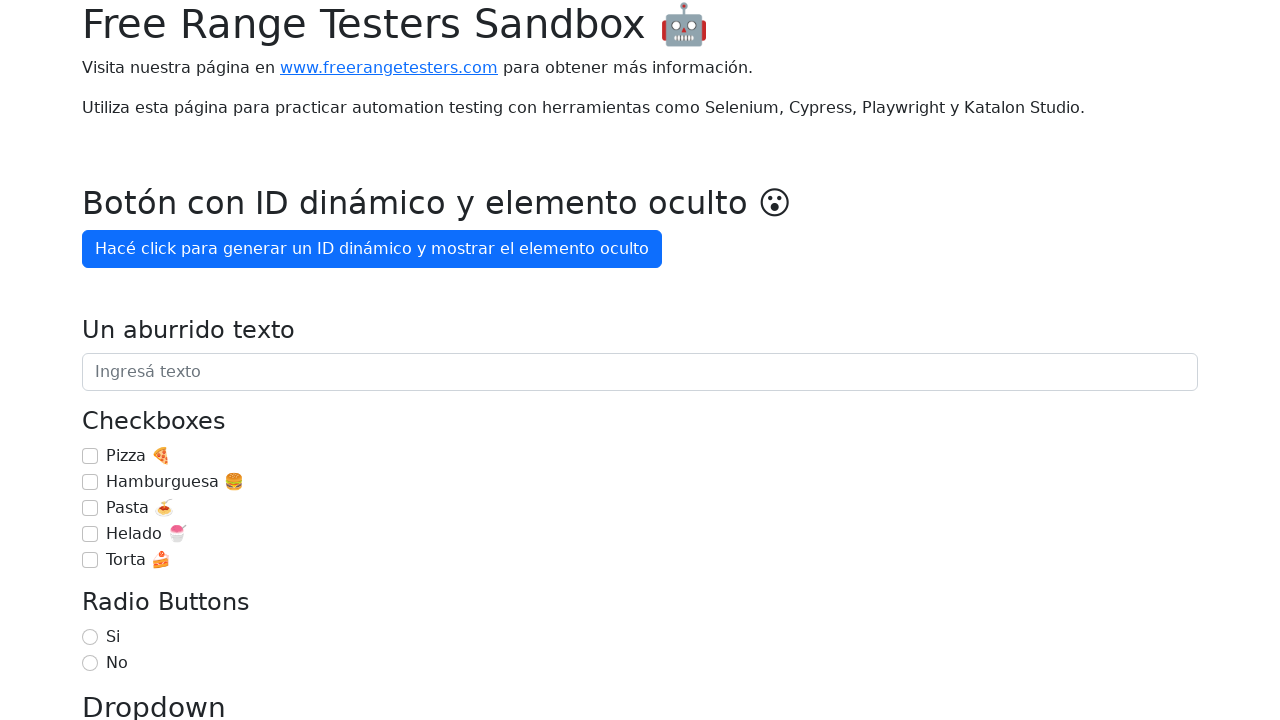

Checked the Pasta checkbox at (90, 508) on internal:label="Pasta \ud83c\udf5d"i
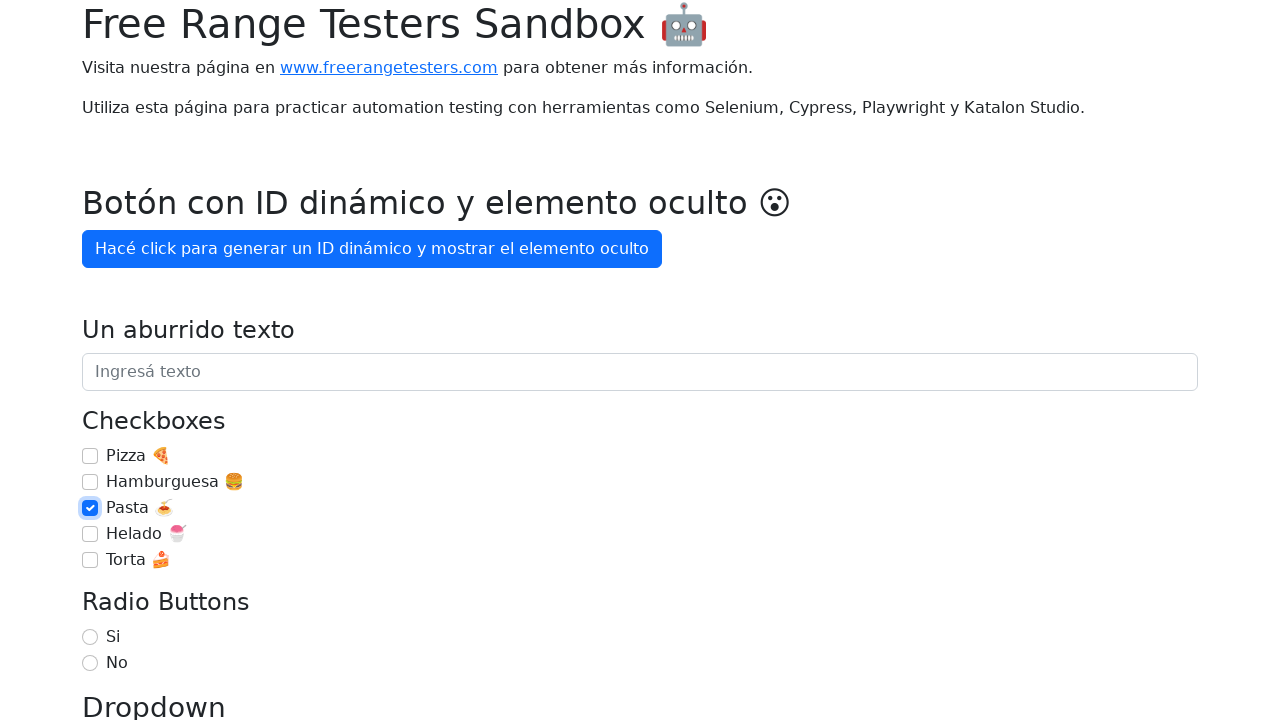

Unchecked the Pasta checkbox at (90, 508) on internal:label="Pasta \ud83c\udf5d"i
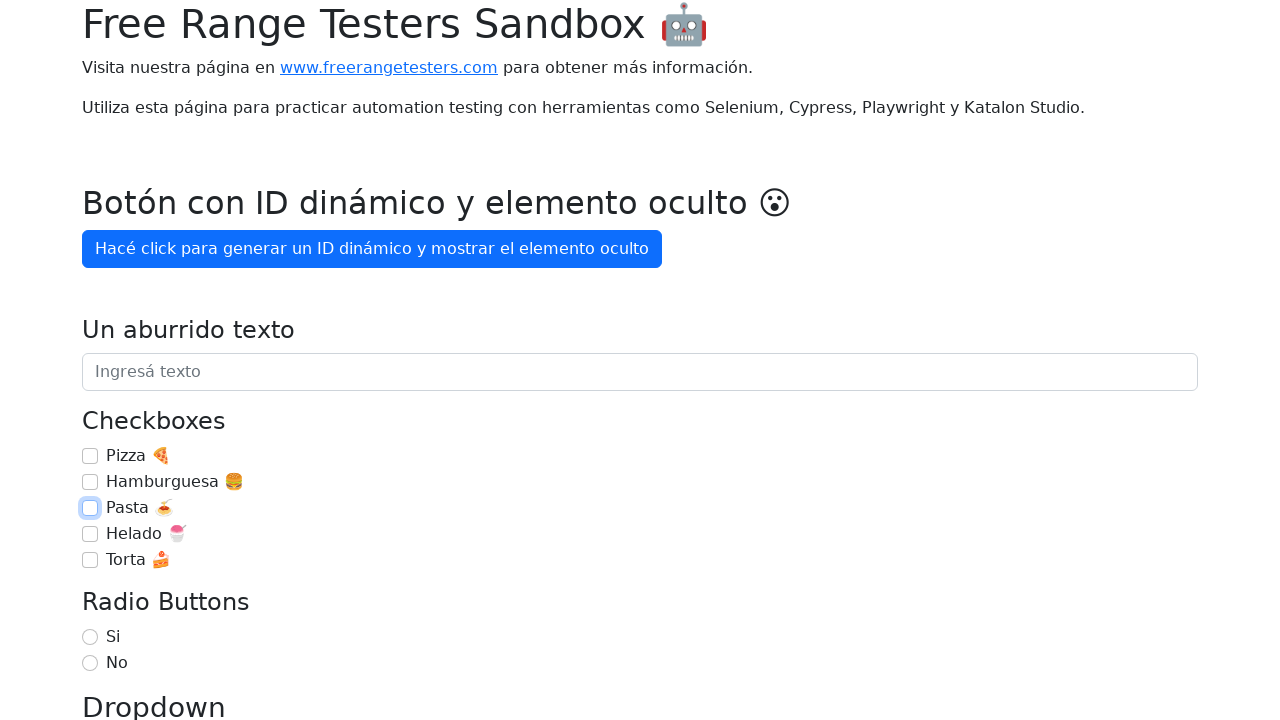

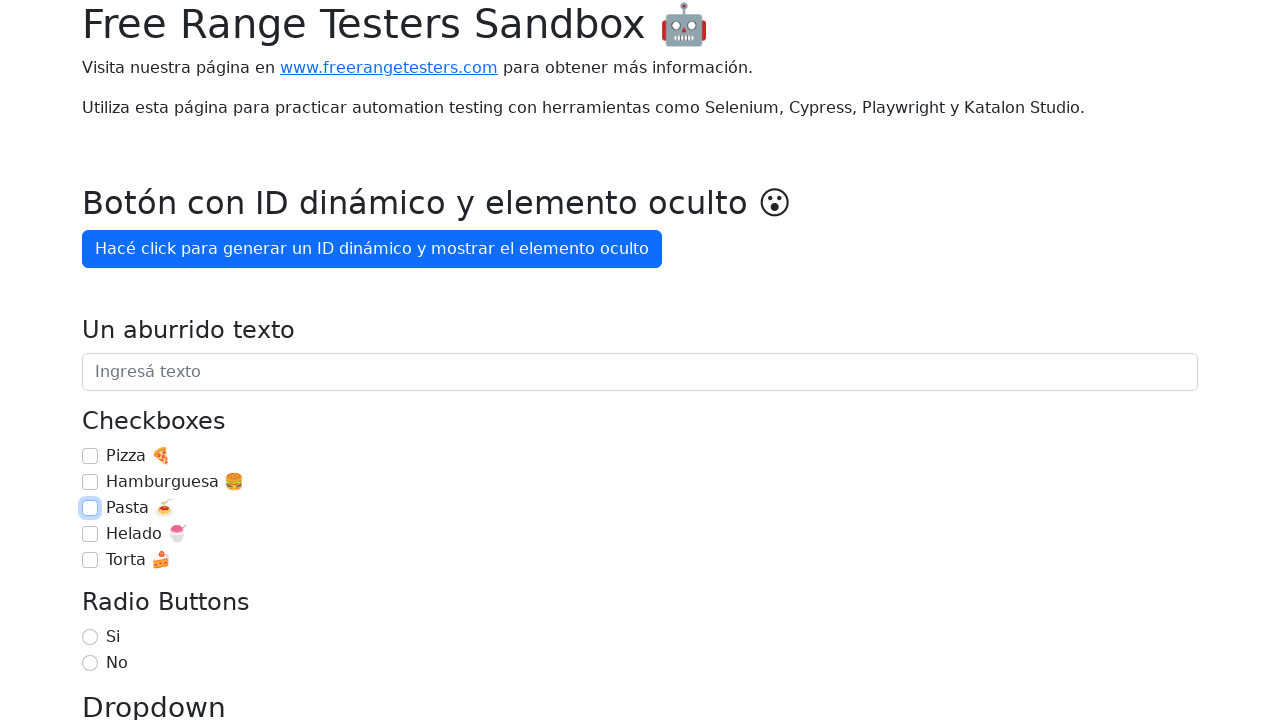